Tests creating and verifying cookies on the page

Starting URL: https://bonigarcia.dev/selenium-webdriver-java/cookies.html

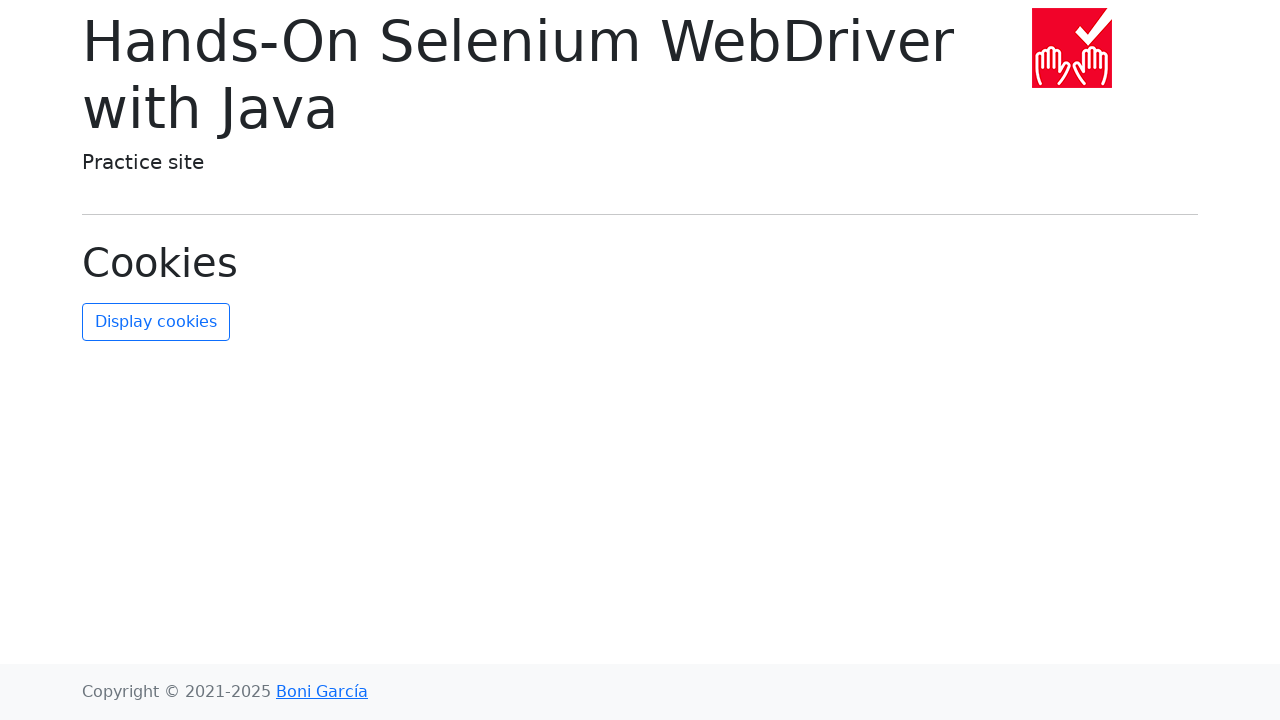

Added new cookie with name 'new-cookie-key' and value 'new-cookie-value'
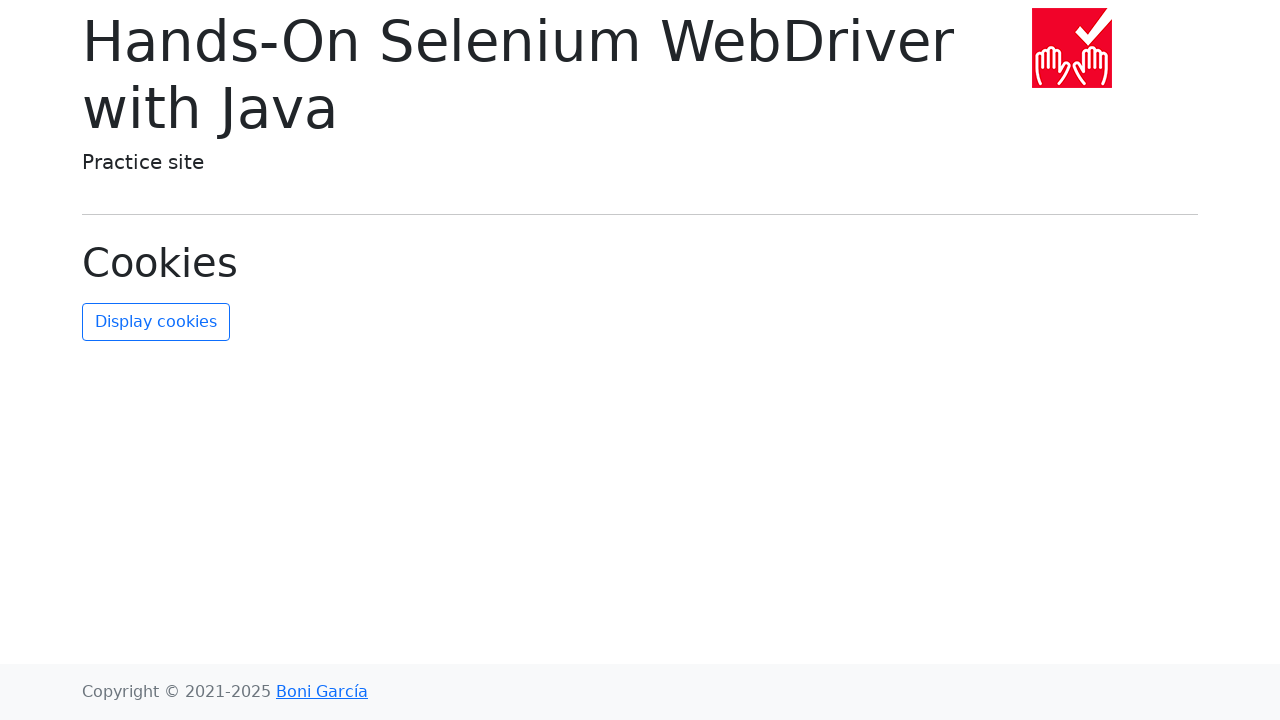

Retrieved all cookies from context
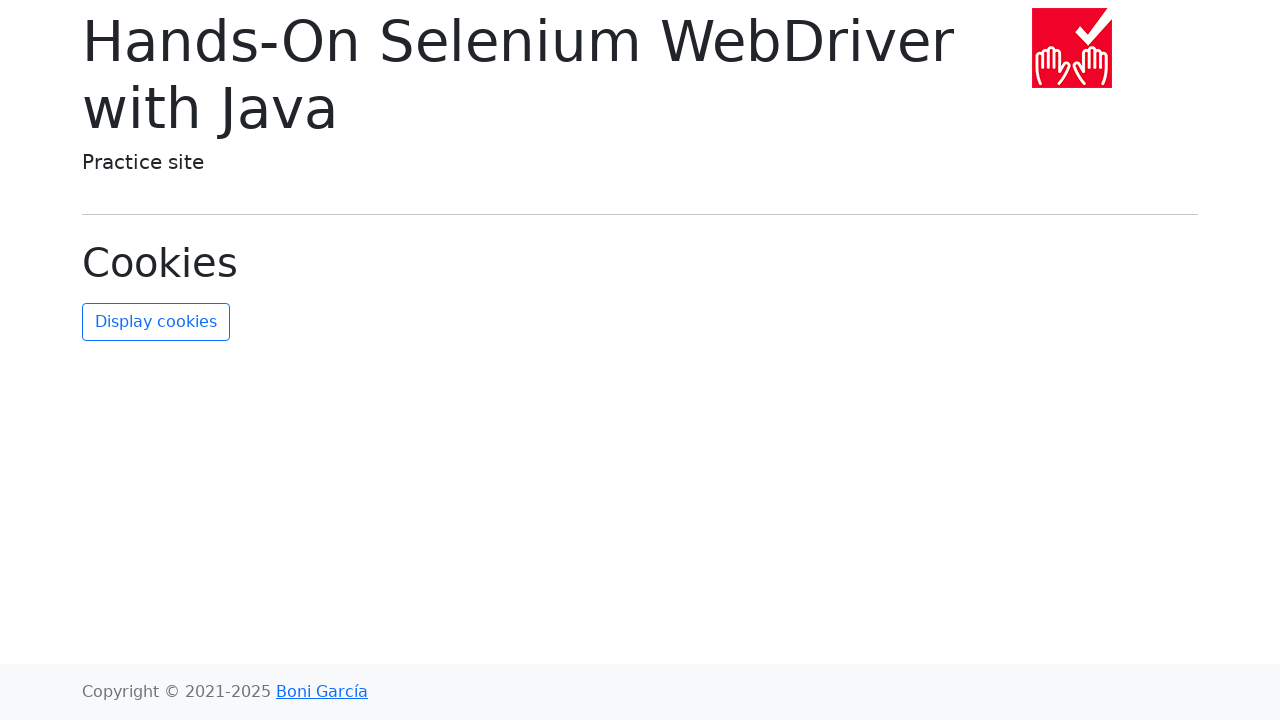

Found new cookie in cookies list
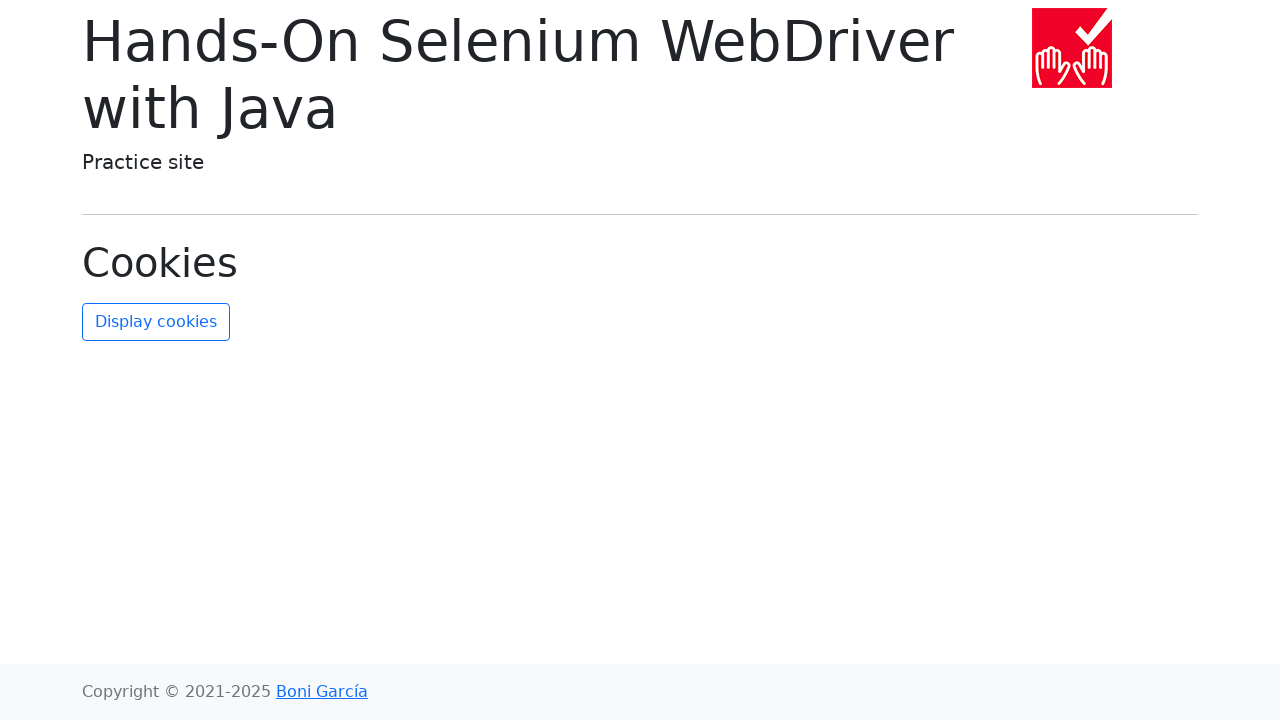

Verified that new cookie exists
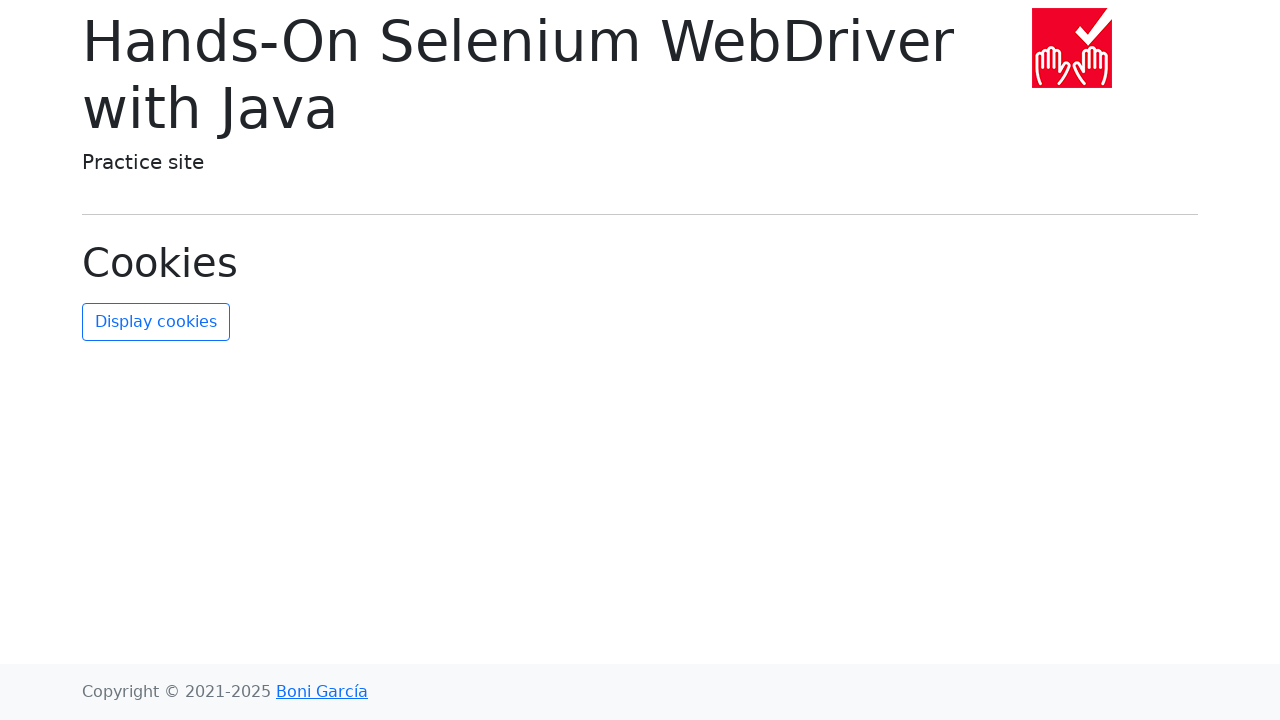

Verified that cookie value matches 'new-cookie-value'
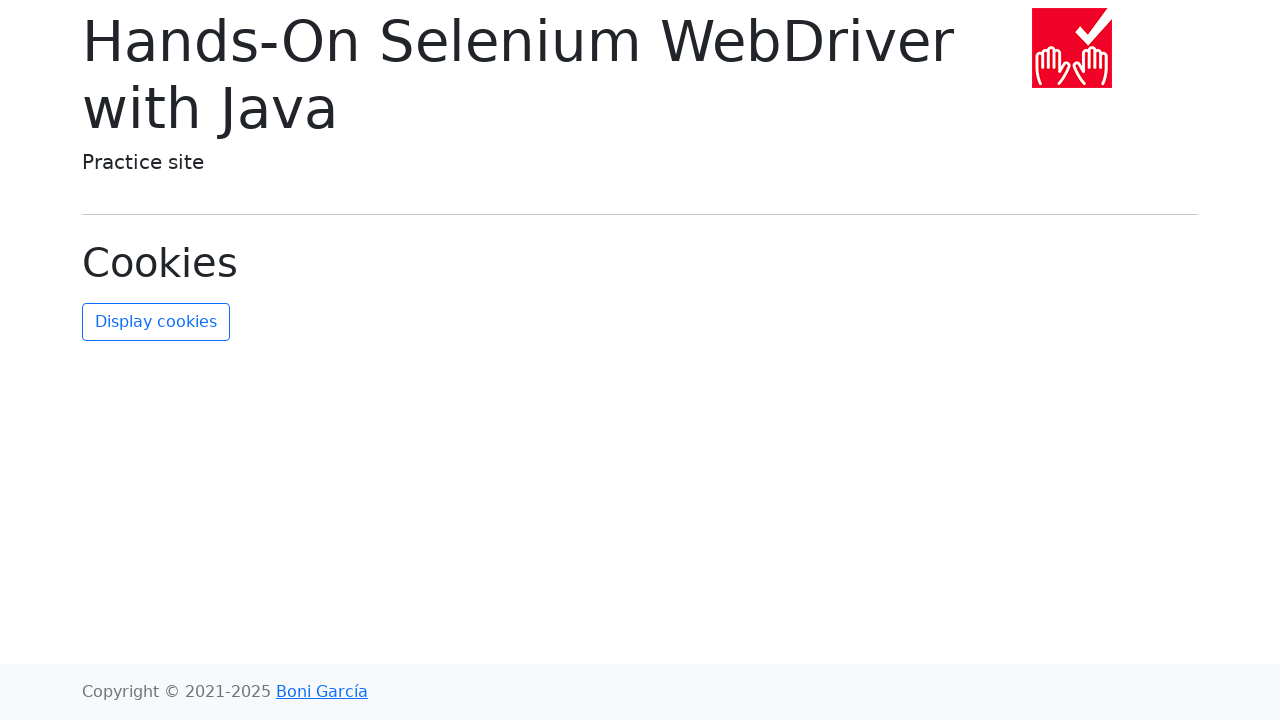

Clicked refresh cookies button at (156, 322) on #refresh-cookies
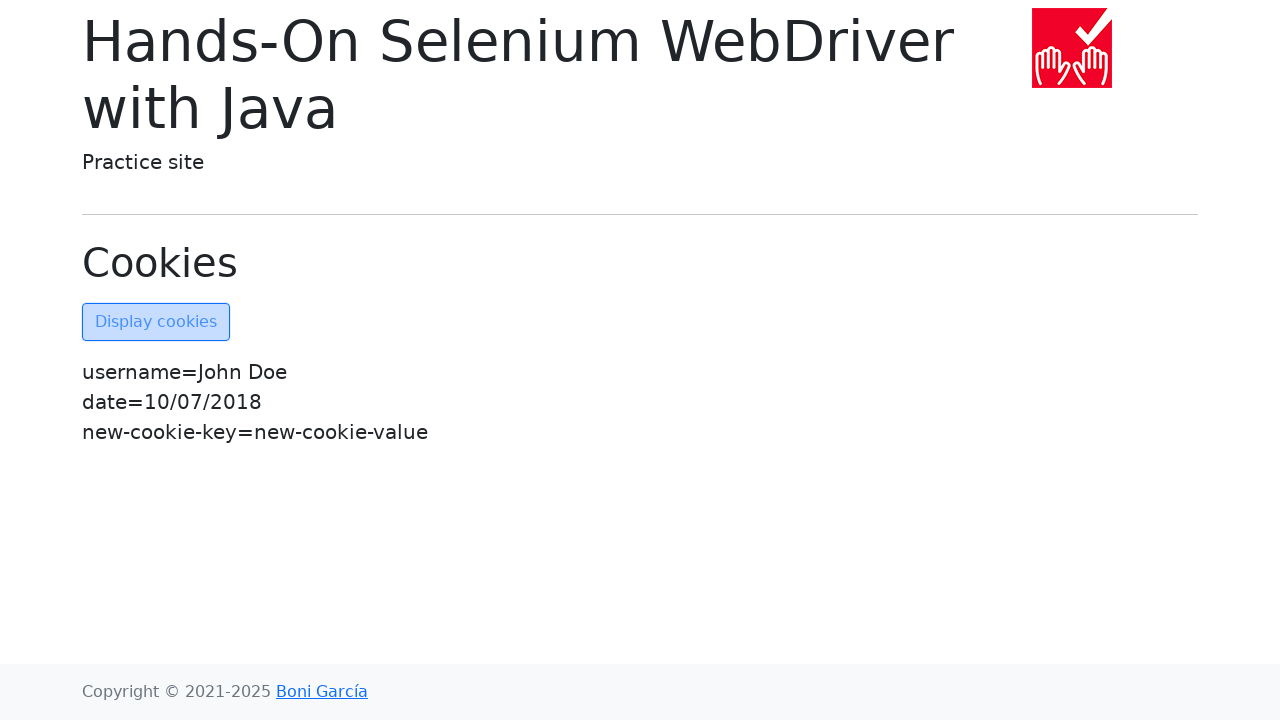

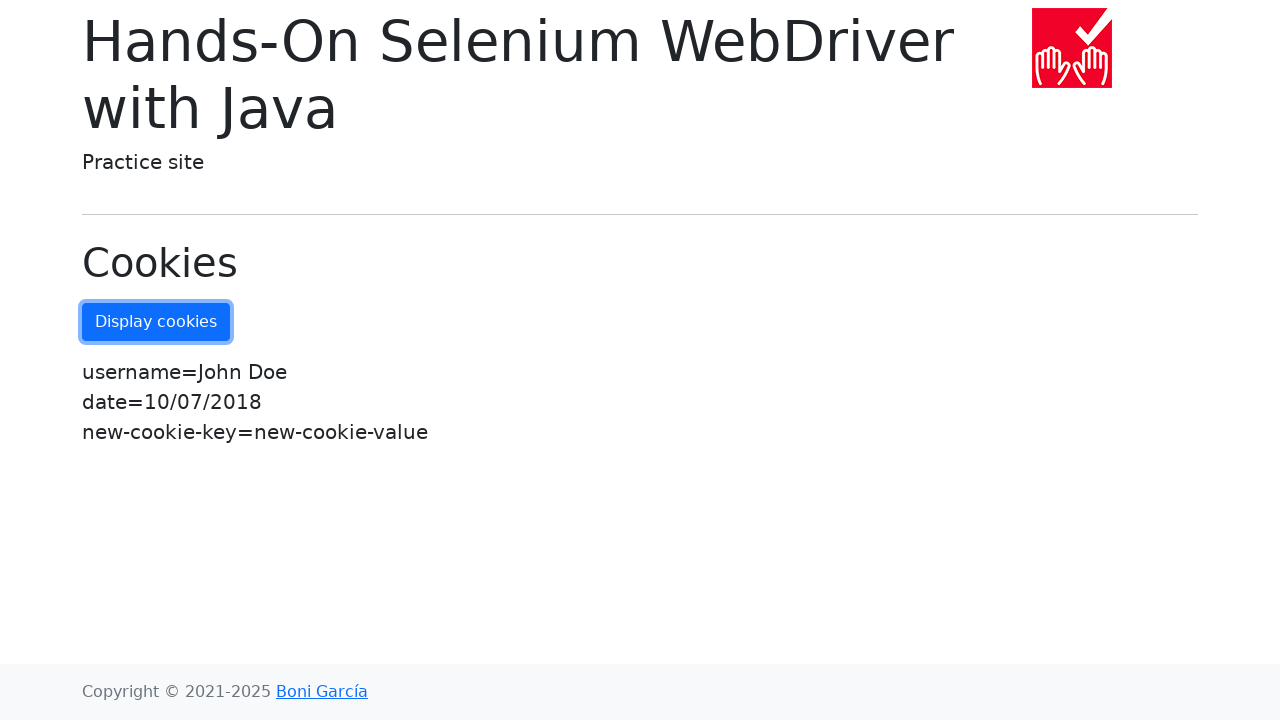